Selects "Android" from the Skills dropdown menu

Starting URL: http://demo.automationtesting.in/Register.html

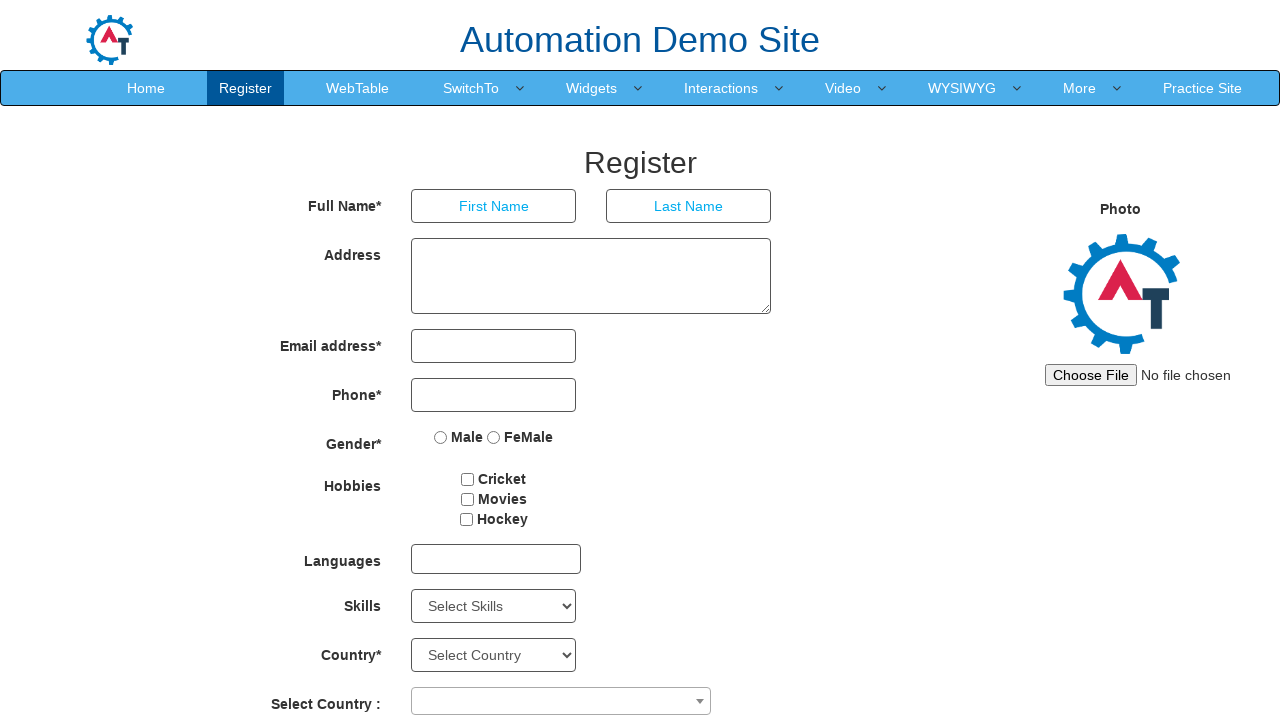

Selected 'Android' from Skills dropdown menu on #Skills
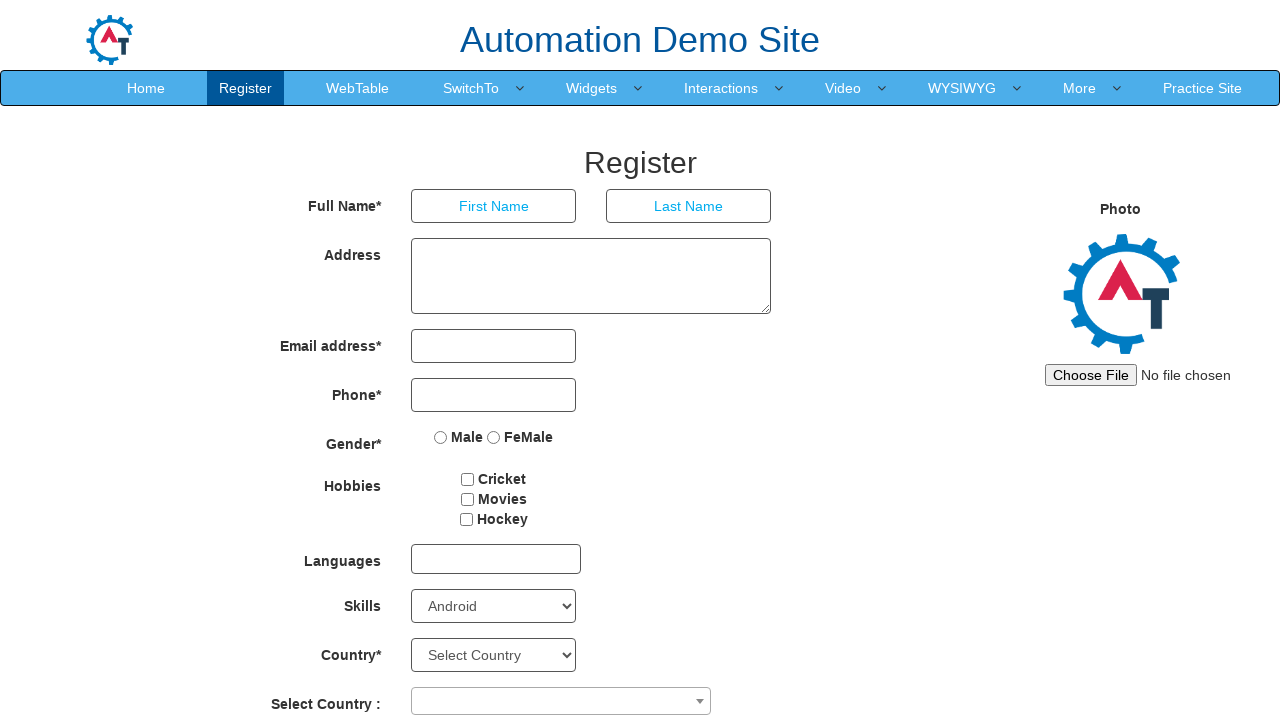

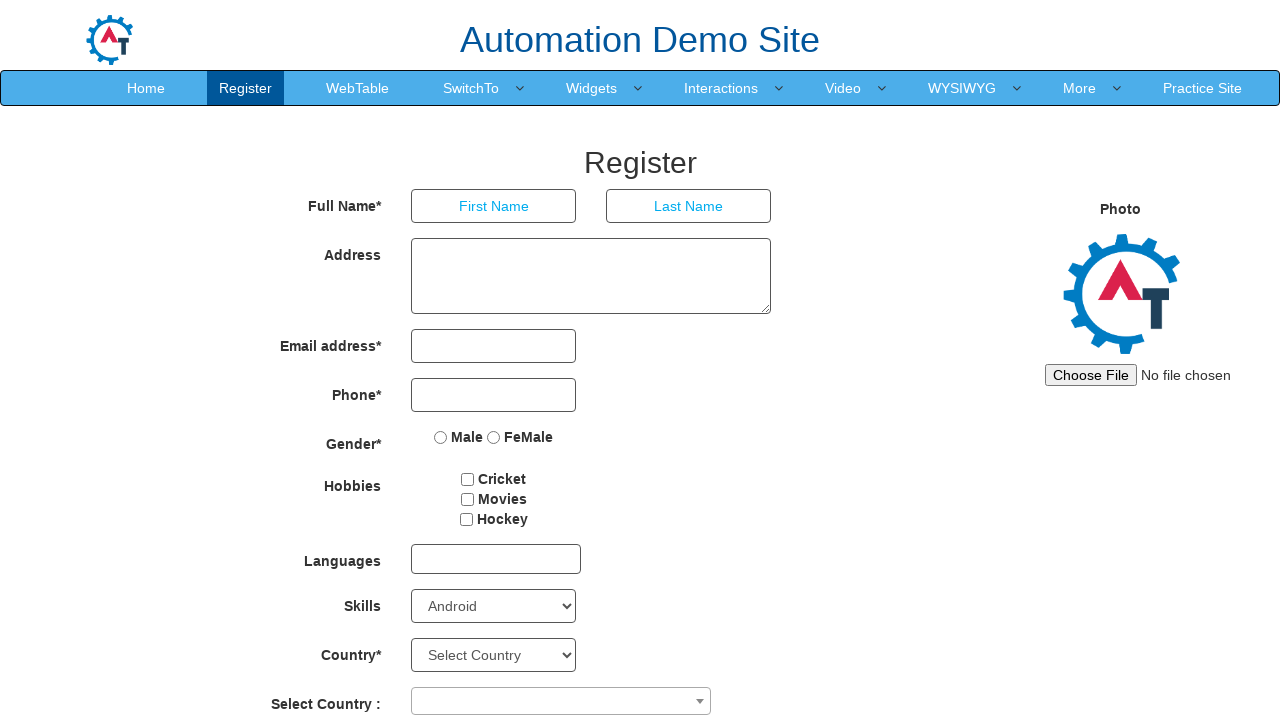